Navigates to SpiceJet website, hovers over the Add-ons menu item, and interacts with the dropdown menu items that appear

Starting URL: https://www.spicejet.com/

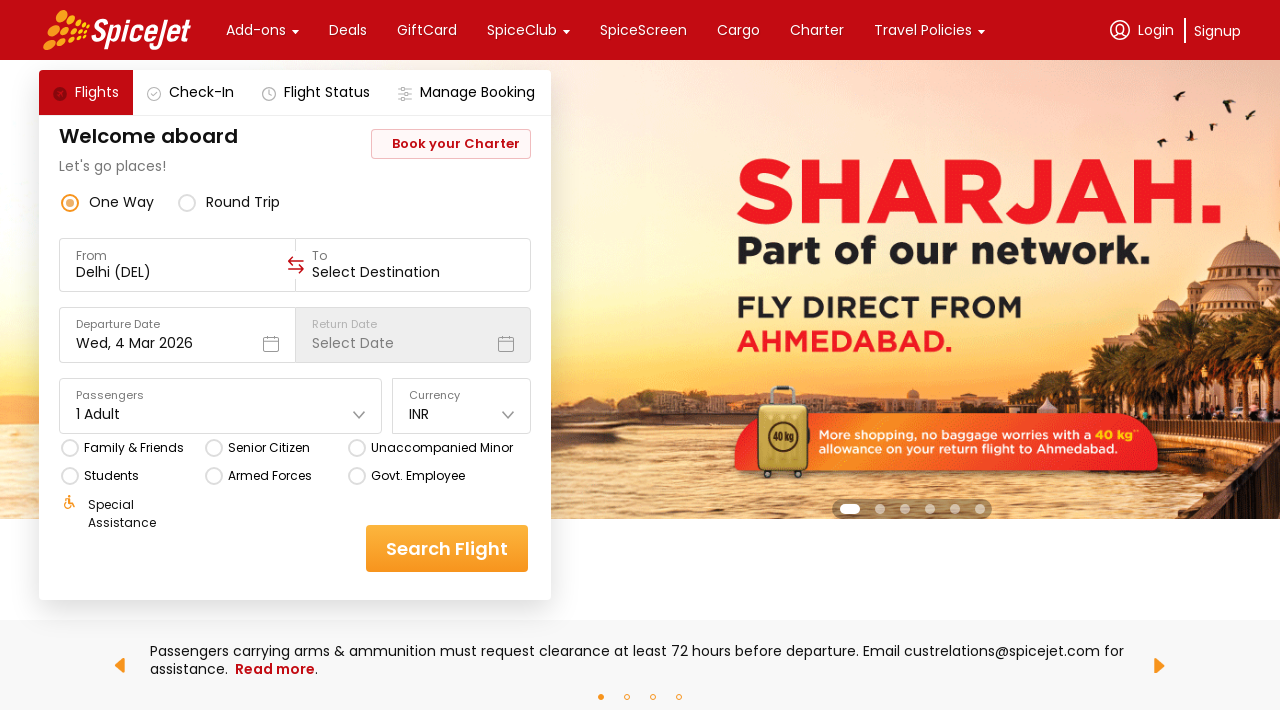

Waited for page to reach networkidle load state
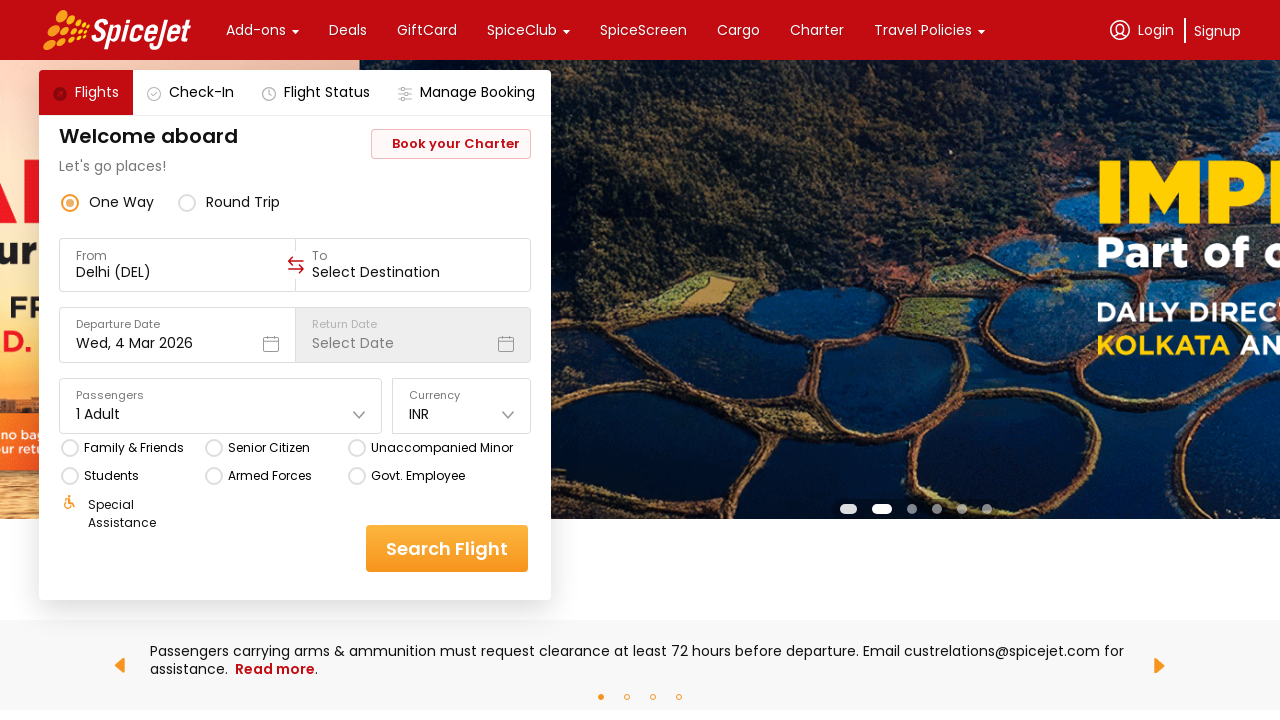

Add-ons menu item became visible
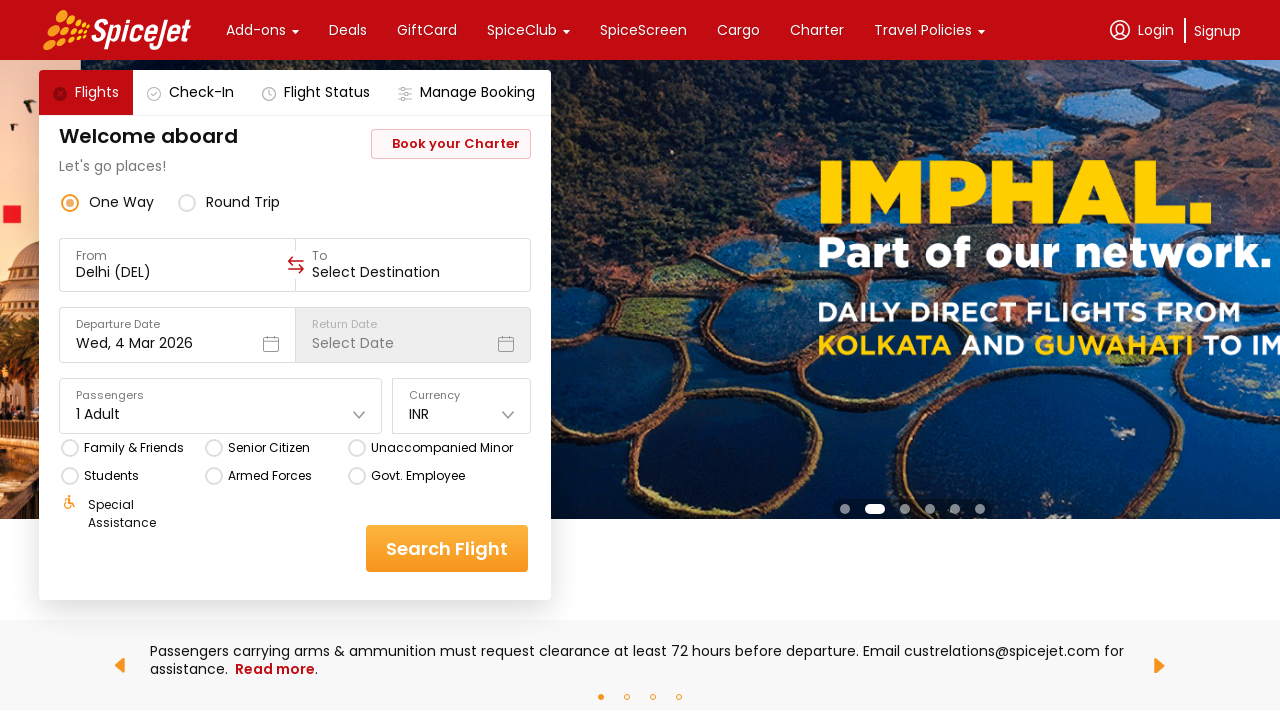

Hovered over Add-ons menu item at (256, 30) on xpath=//div[text()='Add-ons']
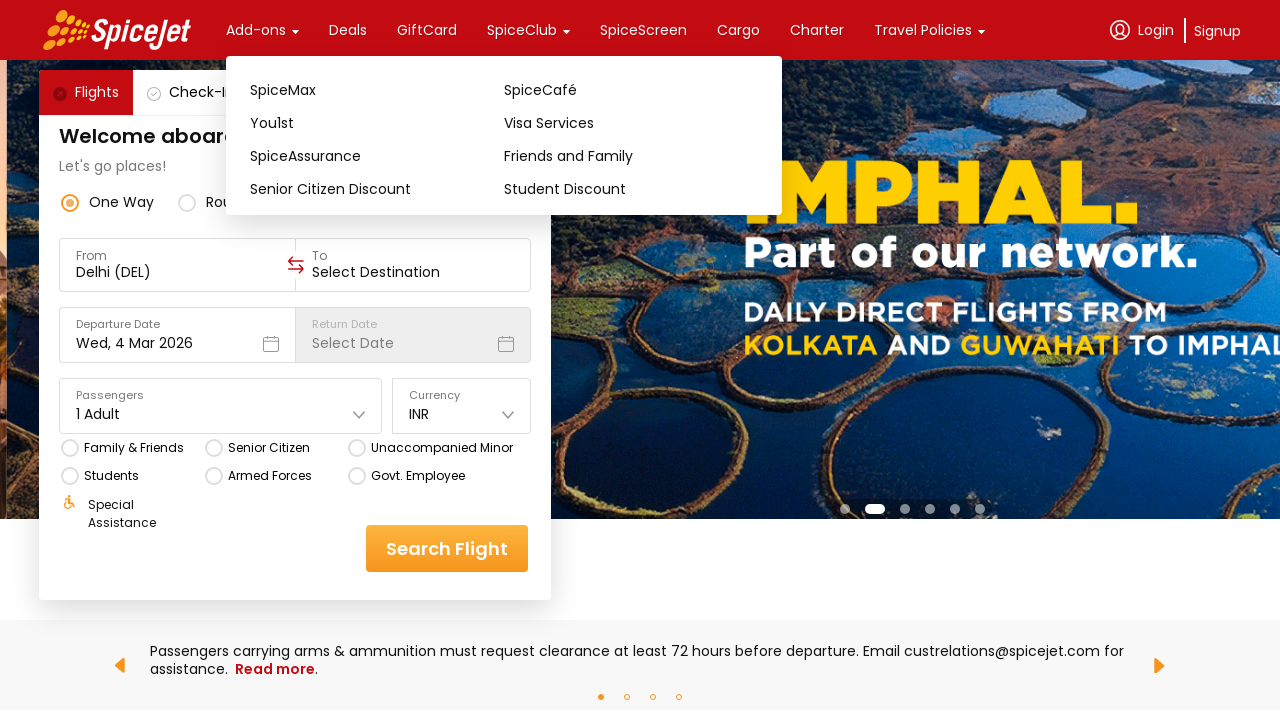

Waited 2 seconds for dropdown animation to complete
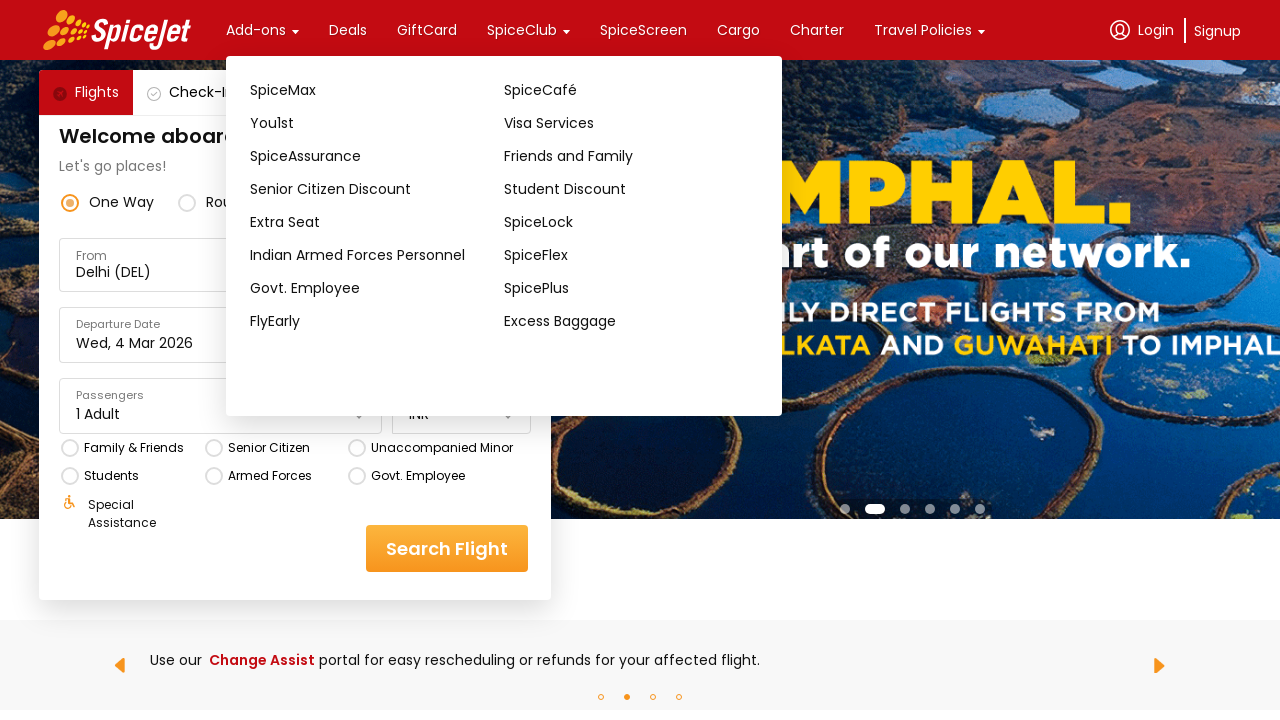

Dropdown items became visible after hovering
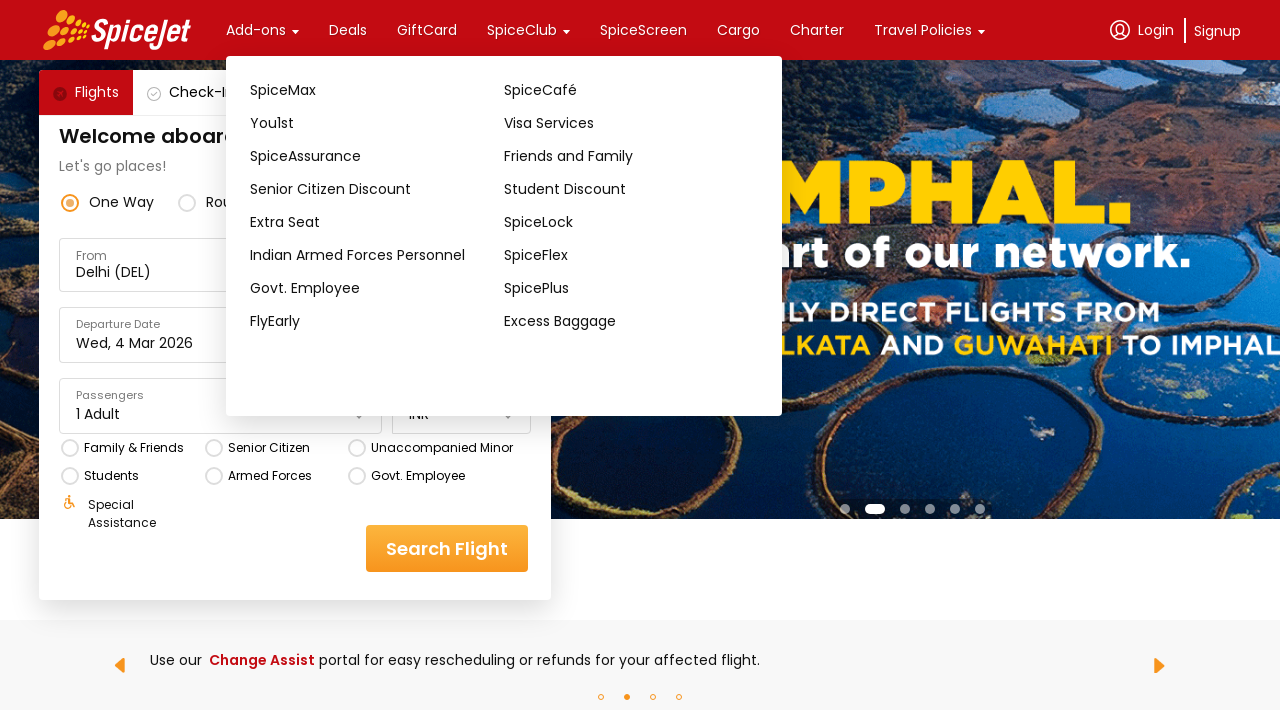

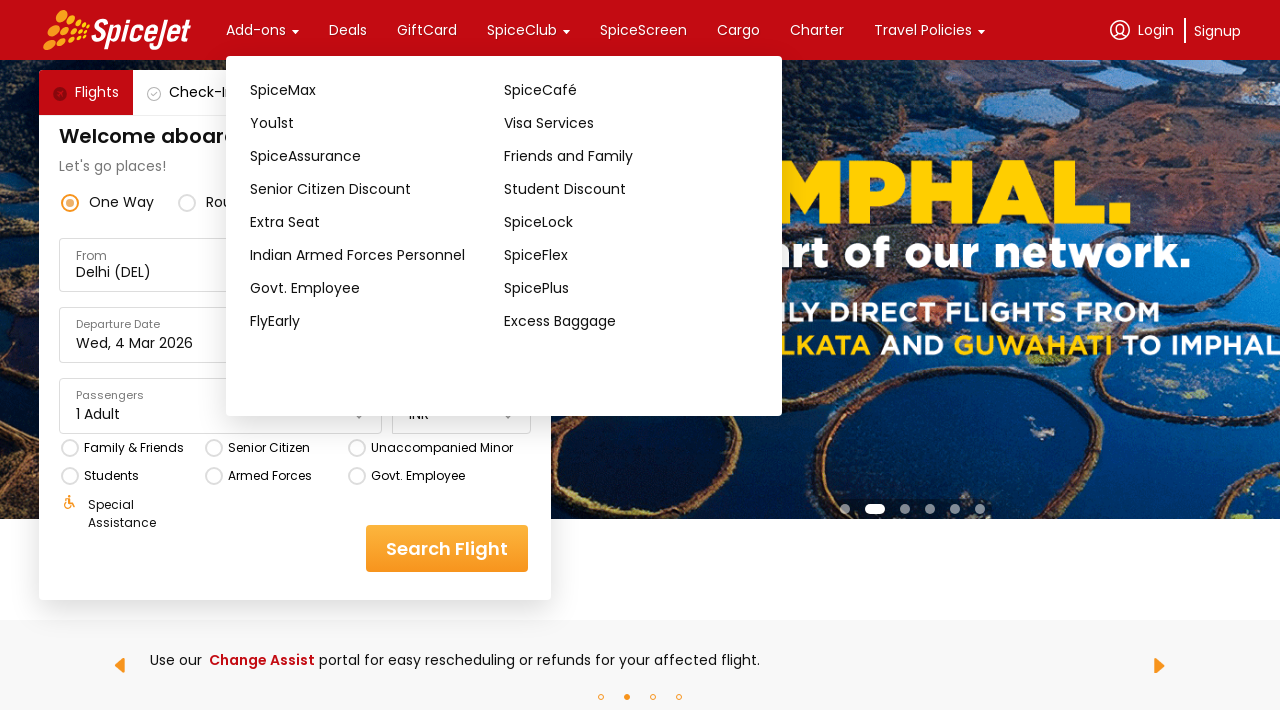